Tests jQuery UI datepicker widget by opening the calendar, navigating to the next month, and selecting a date

Starting URL: http://jqueryui.com/datepicker/

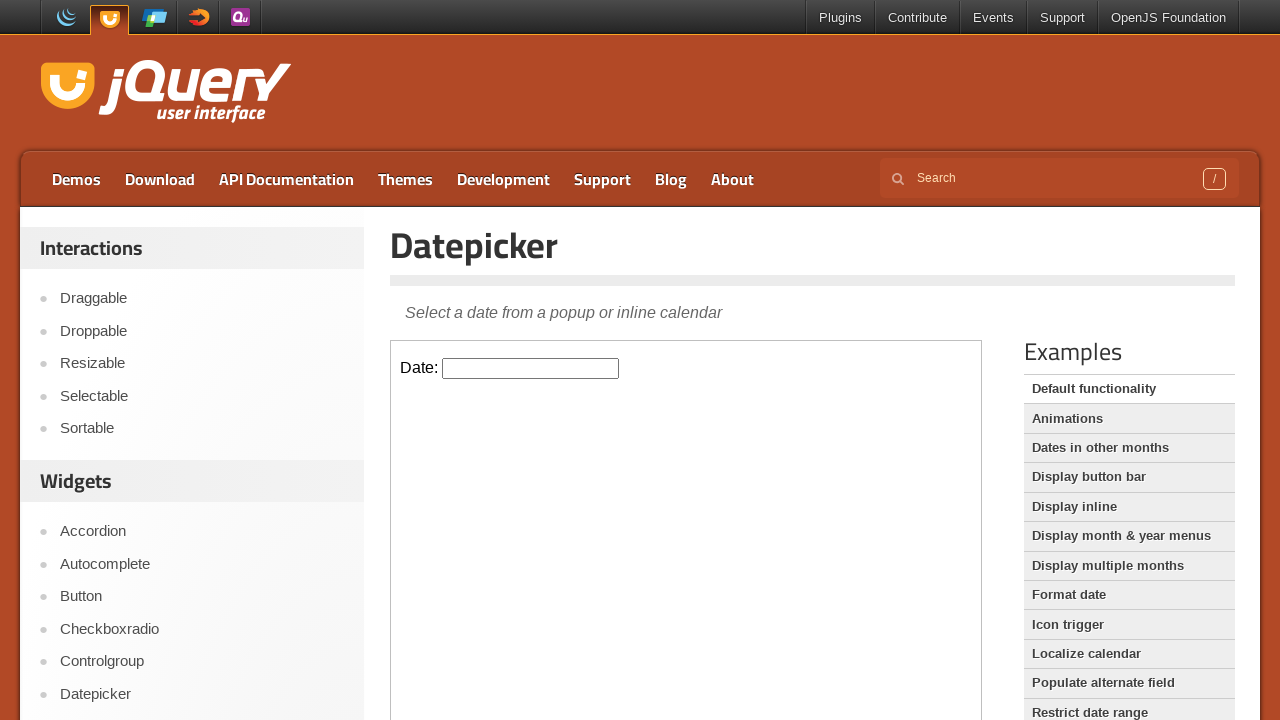

Located iframe containing jQuery UI datepicker demo
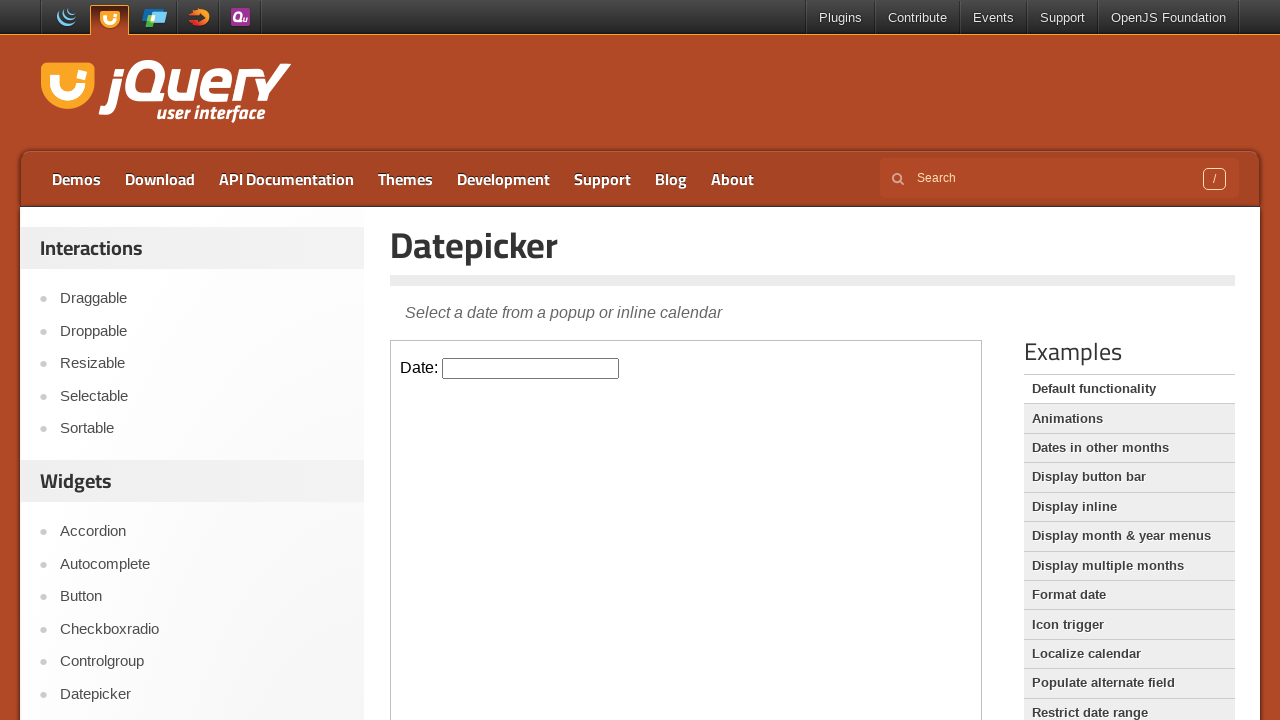

Clicked datepicker input field to open calendar at (531, 368) on iframe.demo-frame >> internal:control=enter-frame >> #datepicker
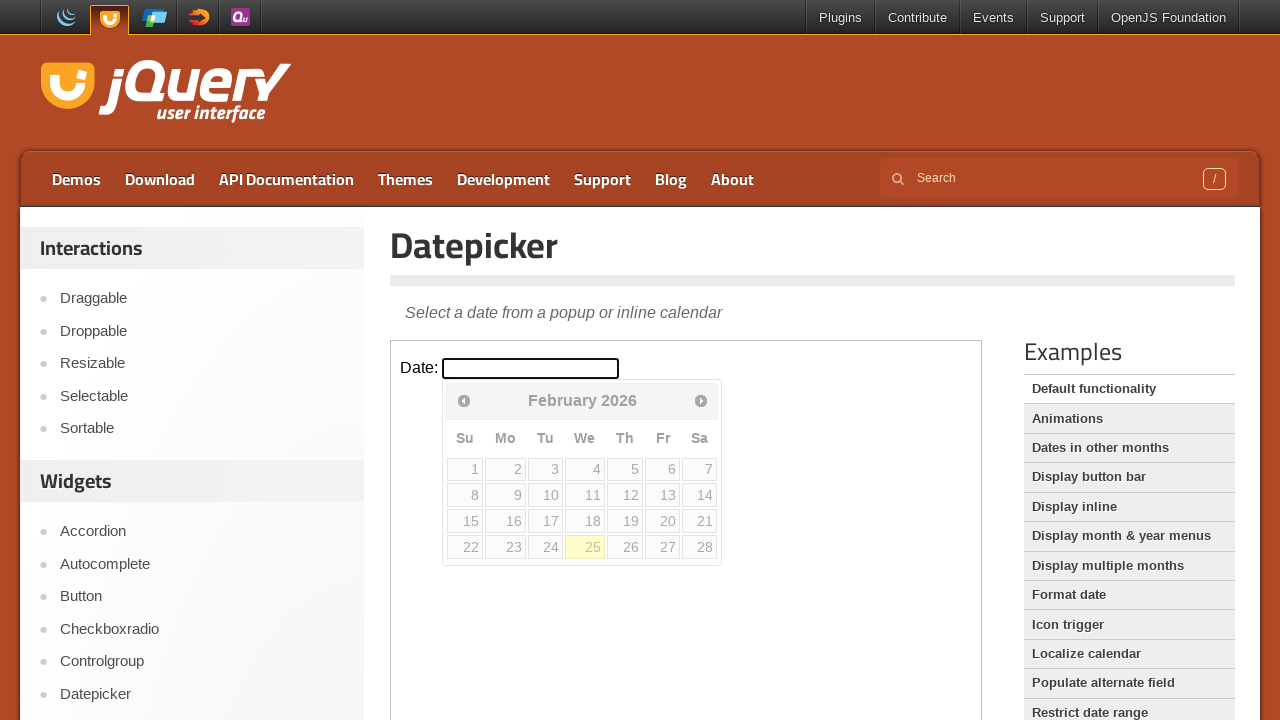

Clicked next month navigation button to advance calendar at (701, 400) on iframe.demo-frame >> internal:control=enter-frame >> span.ui-icon.ui-icon-circle
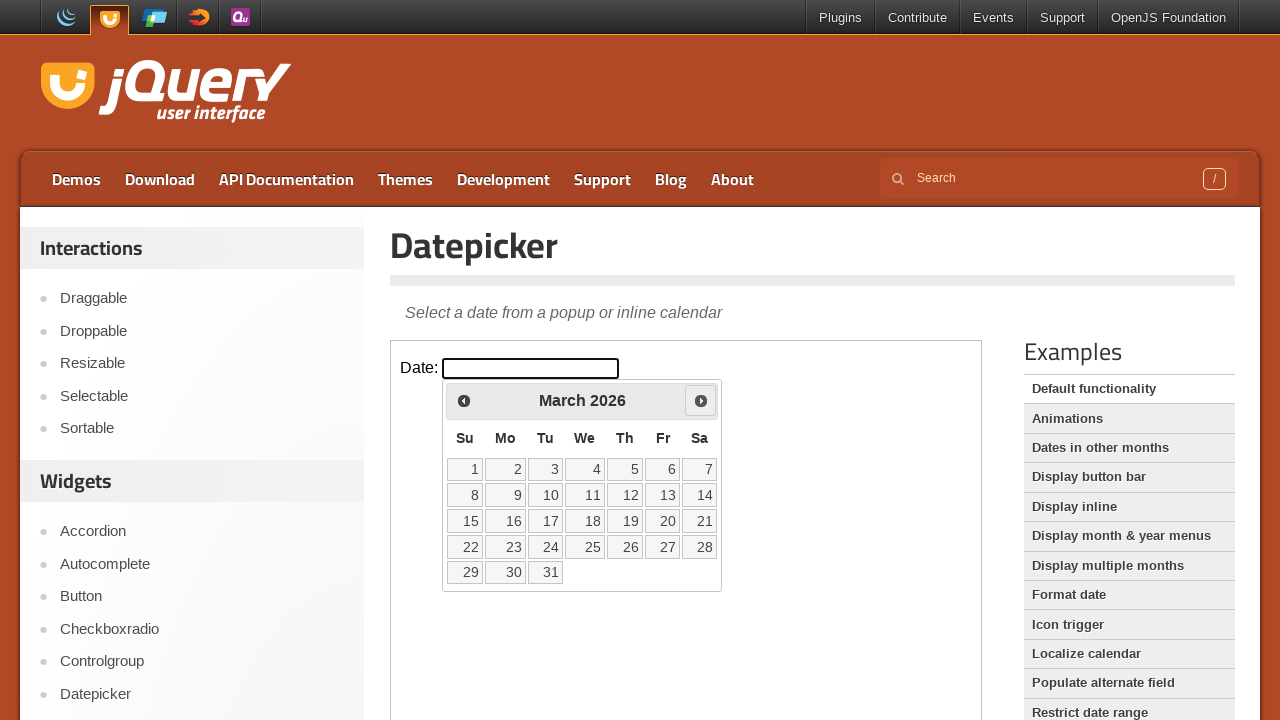

Selected day 13 from the calendar at (663, 495) on iframe.demo-frame >> internal:control=enter-frame >> a:text('13')
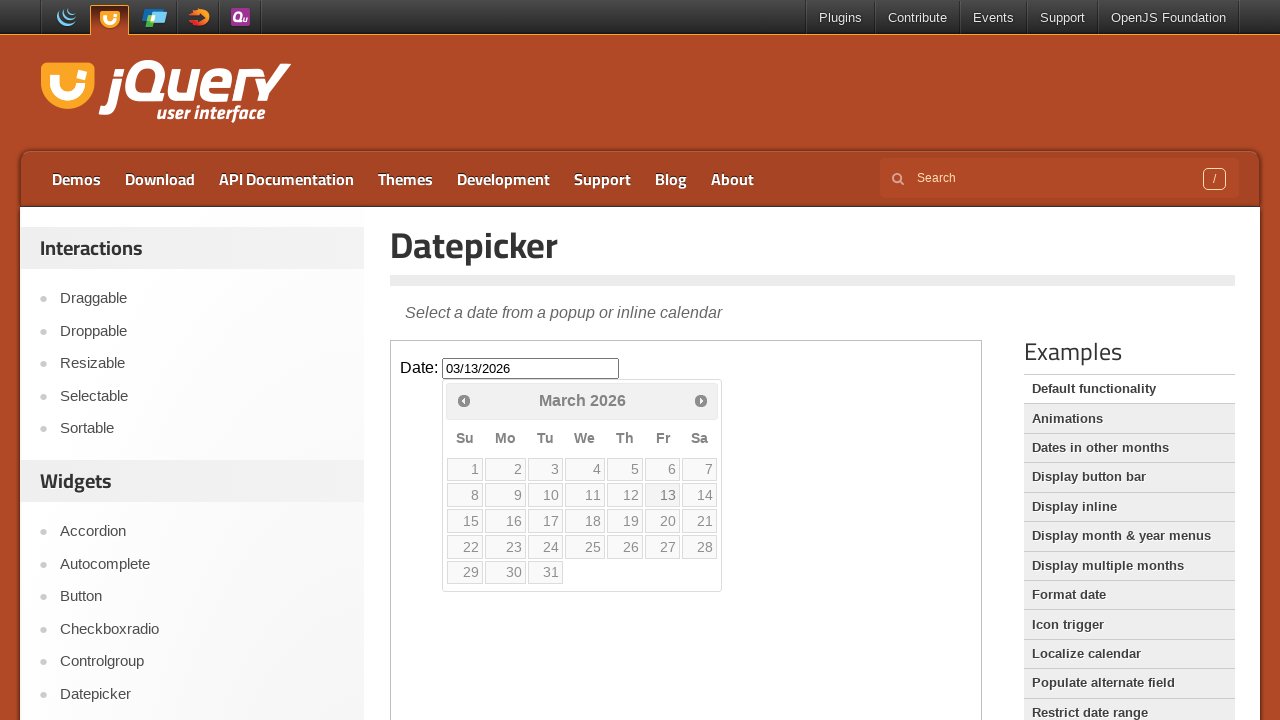

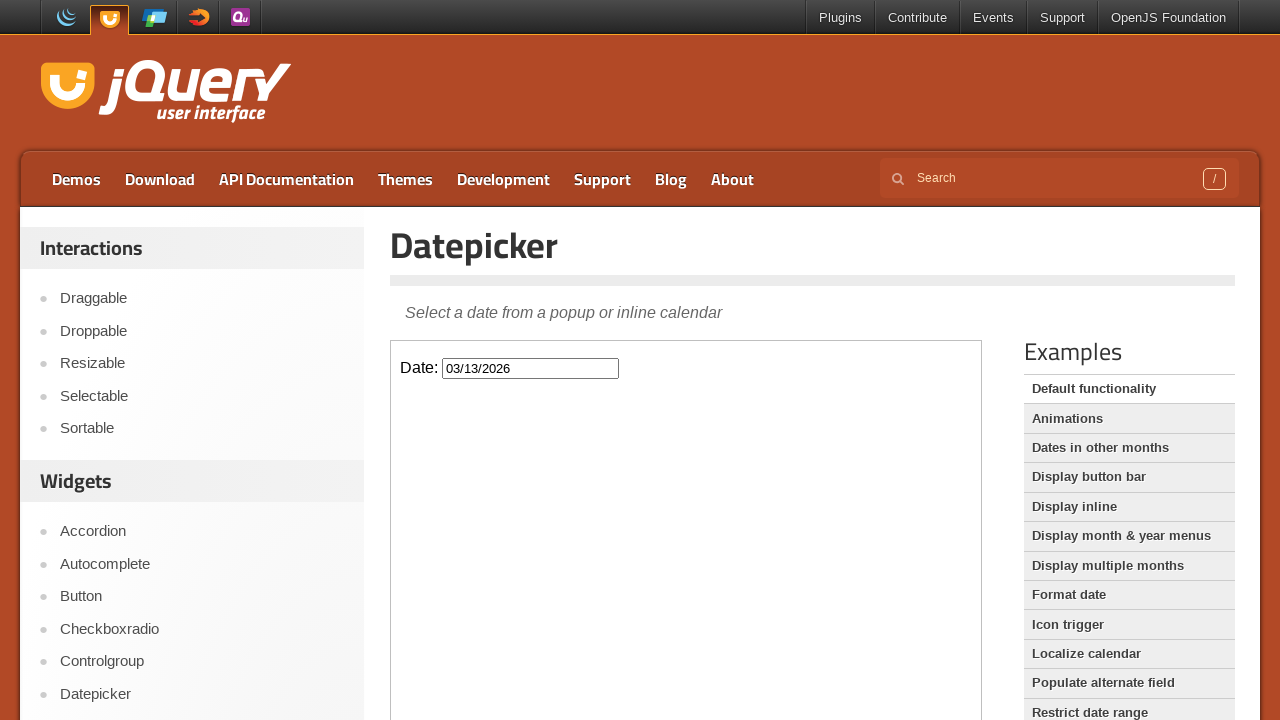